Searches for an official gazette (edital) number on the Brazilian Official Press website by entering a search query and clicking the search button, then waits for results to appear.

Starting URL: https://www.imprensaoficial.com.br

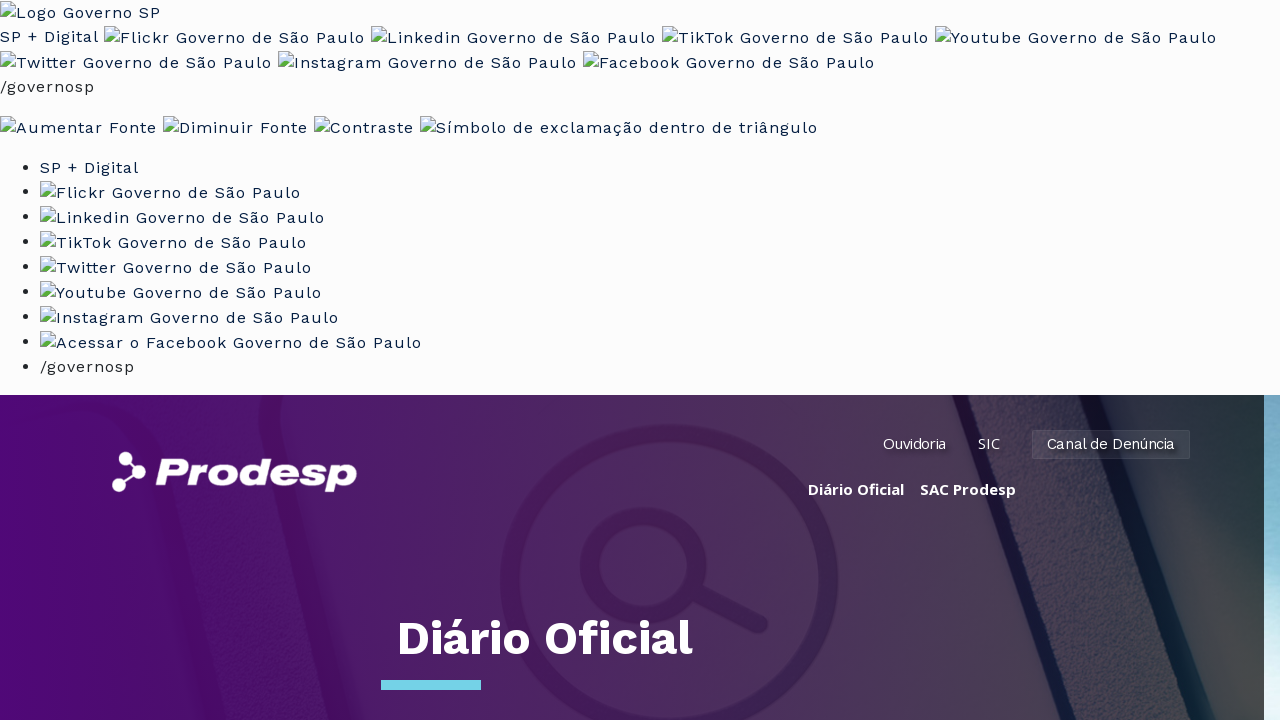

Filled search field with edital number 'nº 2024/0347' on #content_txtPalavrasChave
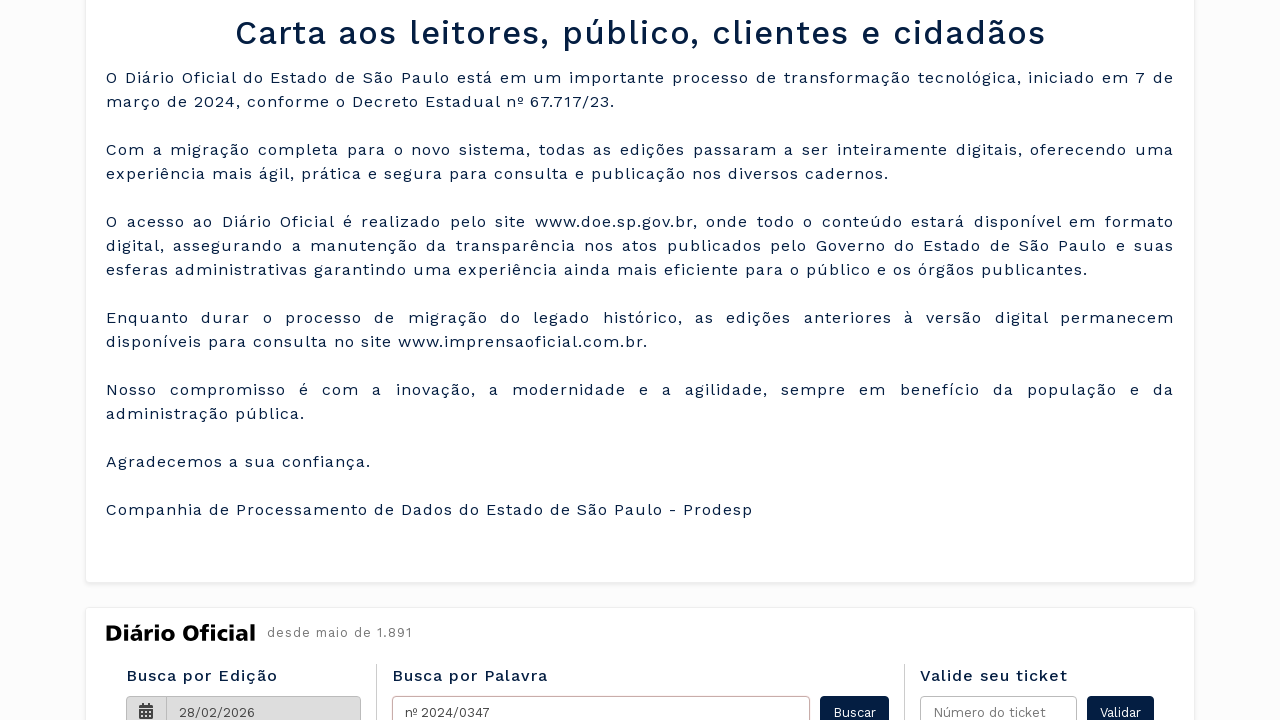

Clicked search button to search for edital at (854, 703) on #content_btnBuscar
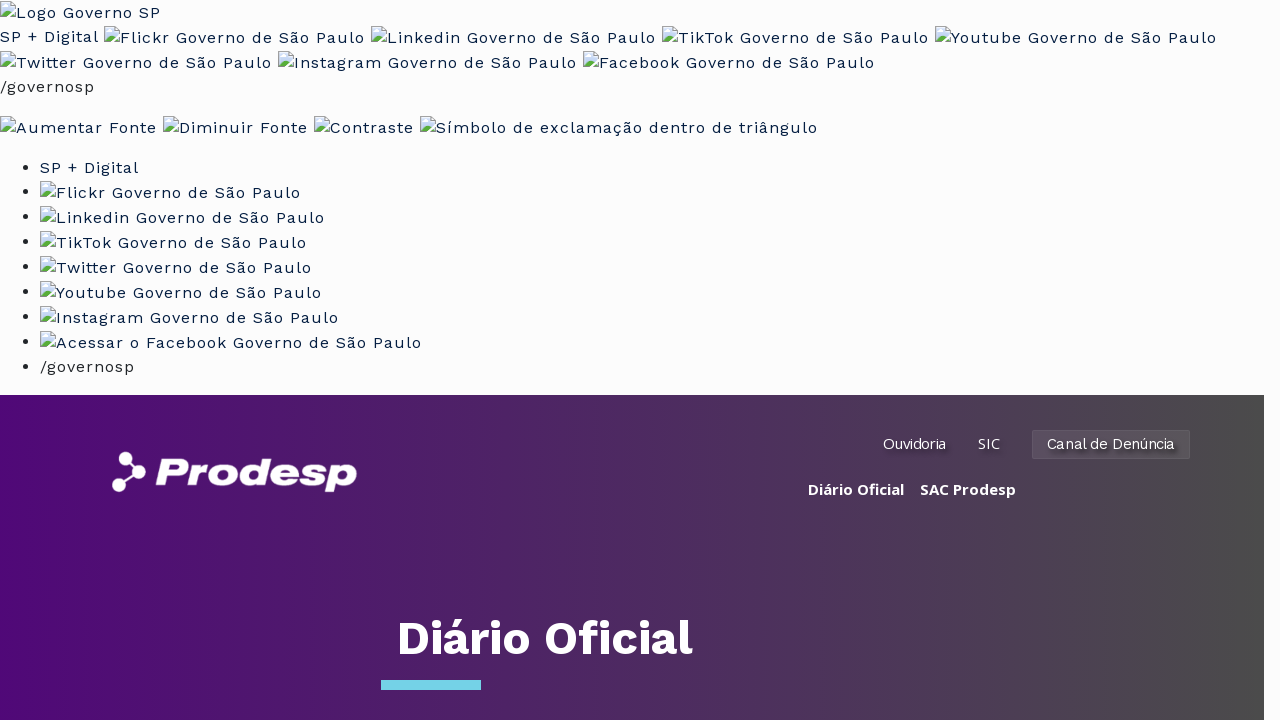

Search results loaded successfully
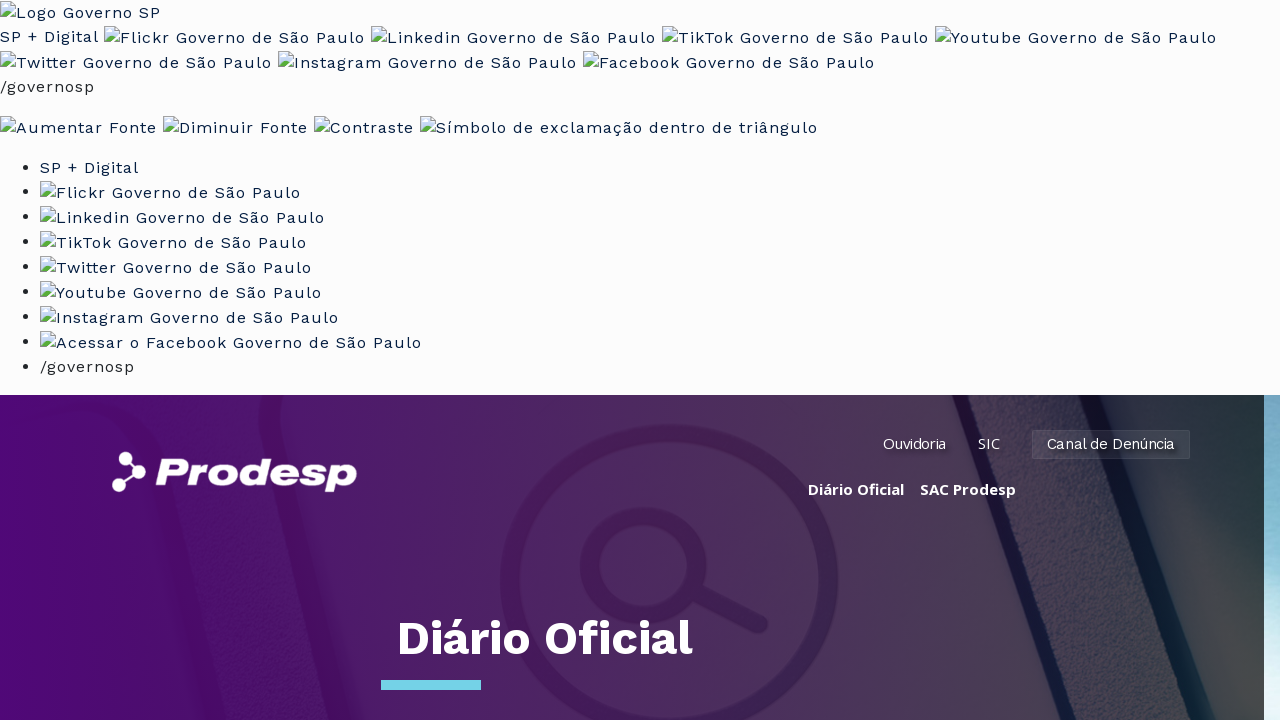

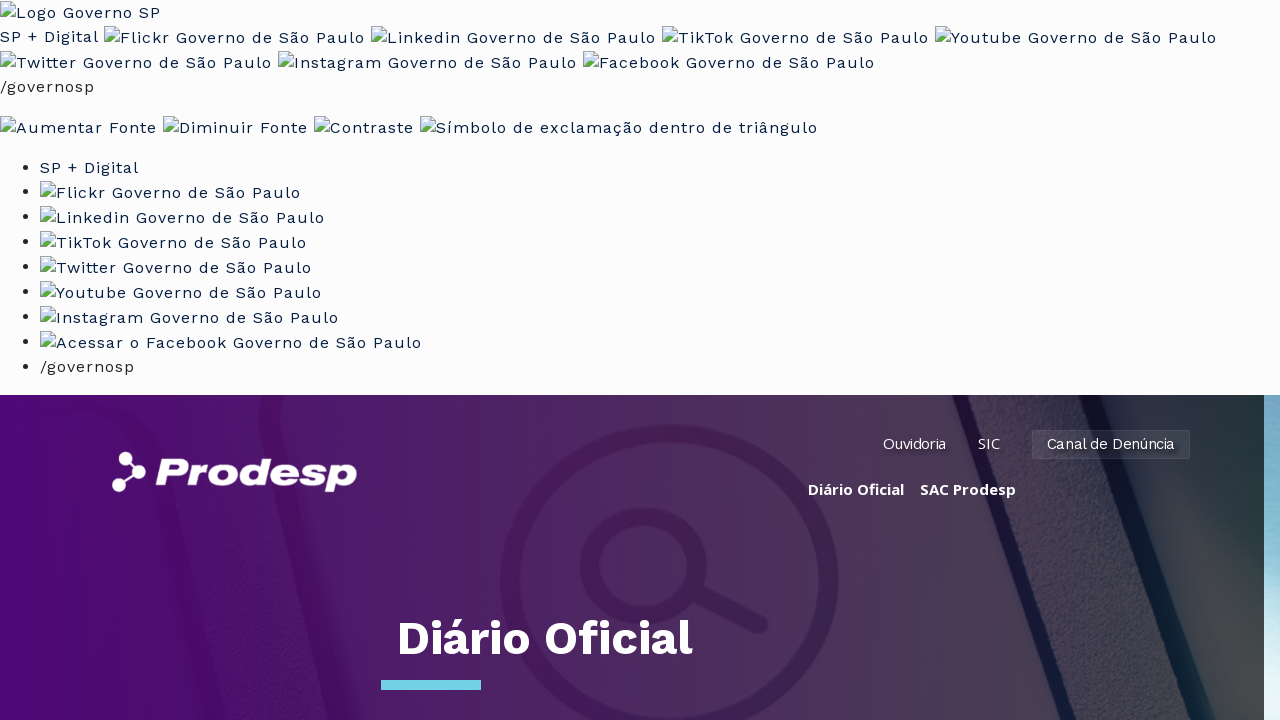